Tests explicit wait functionality by clicking a button that triggers another button to appear, then waits for the new button to become visible and retrieves its text.

Starting URL: https://www.leafground.com/waits.xhtml

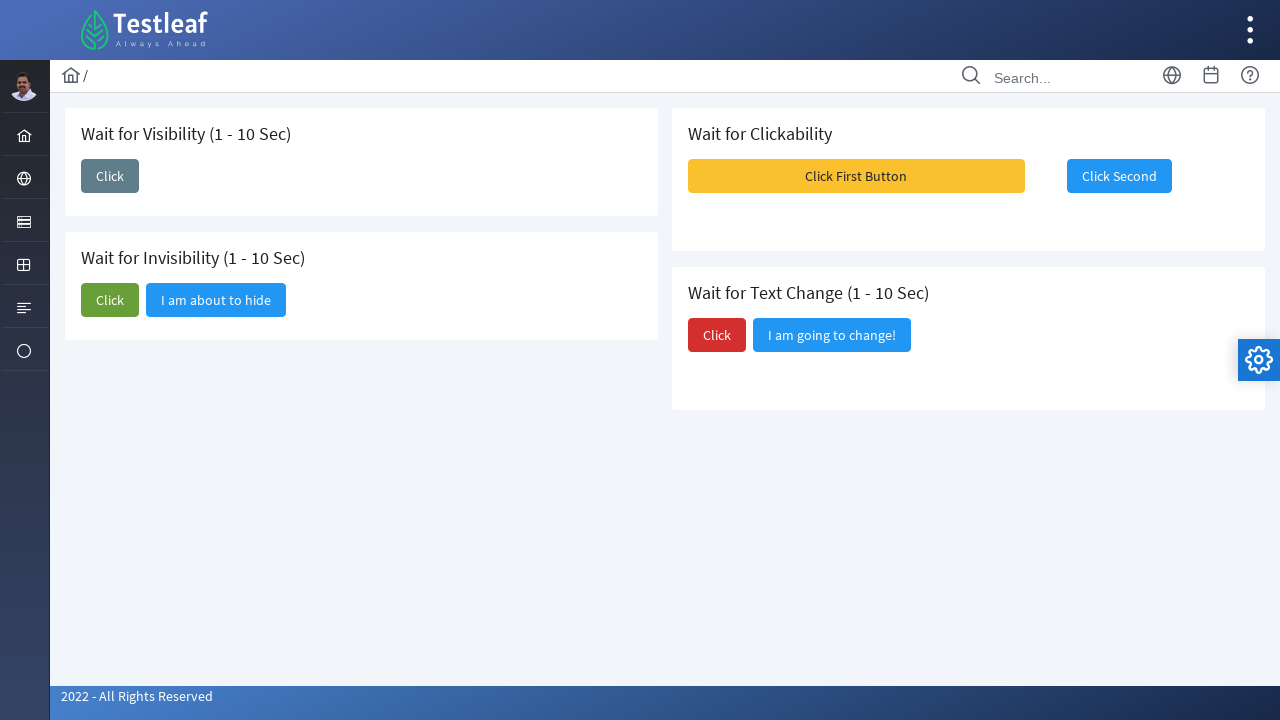

Navigated to waits test page
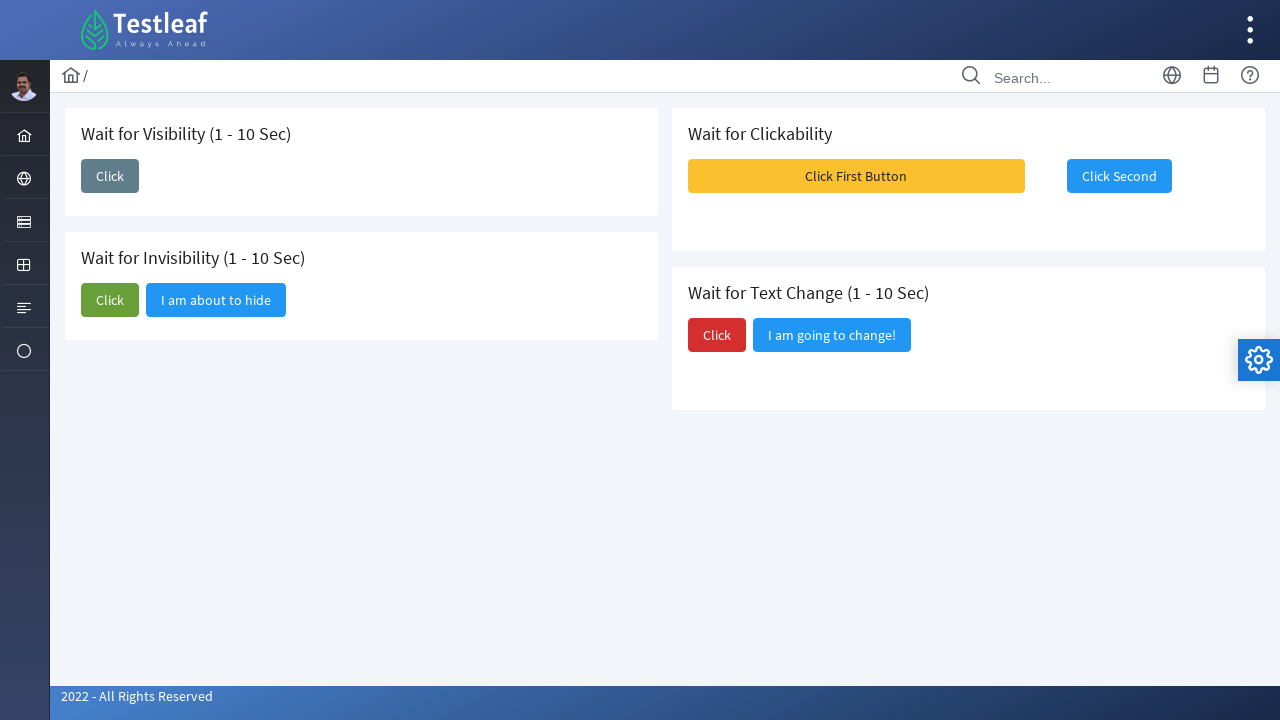

Clicked initial button to trigger new button appearance at (110, 176) on button#j_idt87\:j_idt89
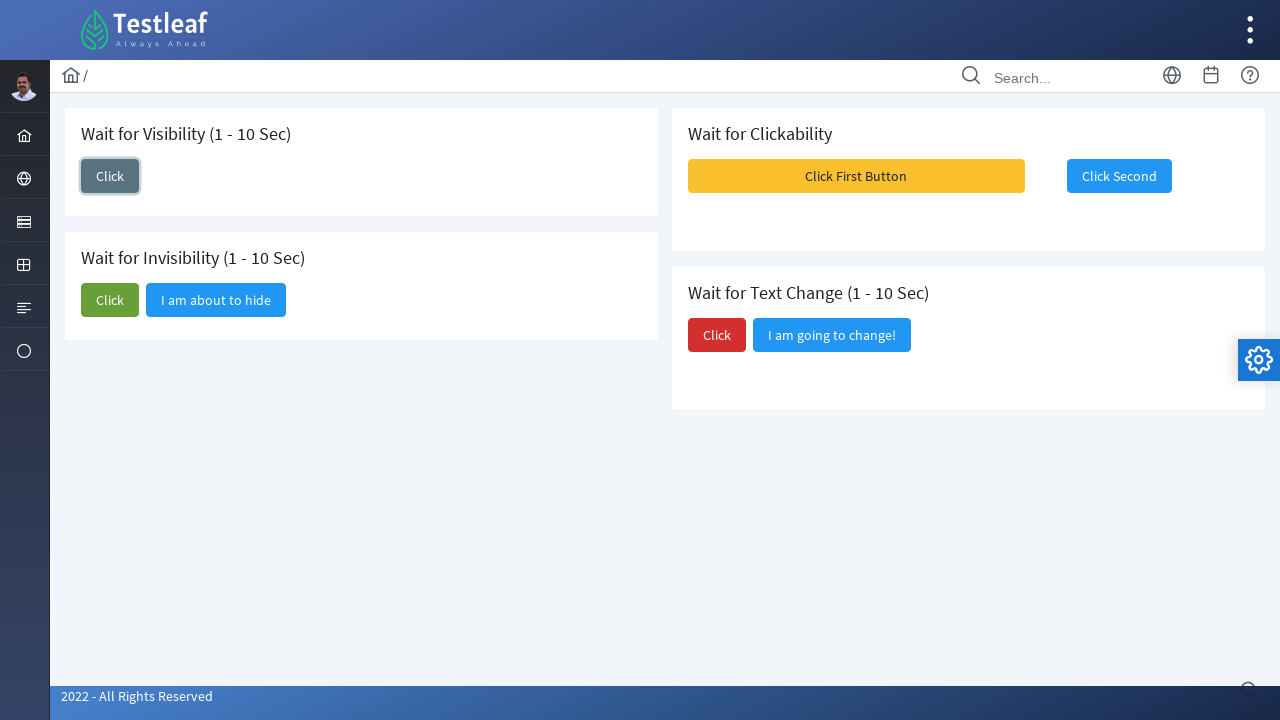

New button became visible after explicit wait
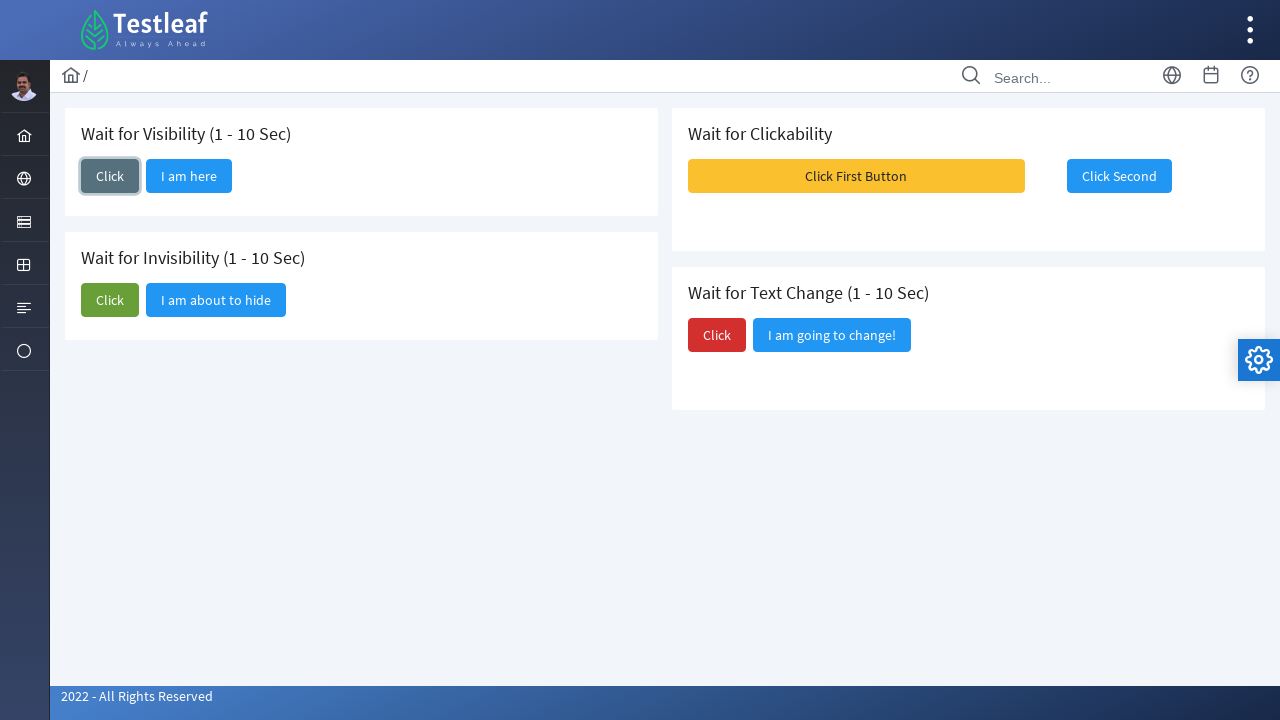

Retrieved new button text: I am here
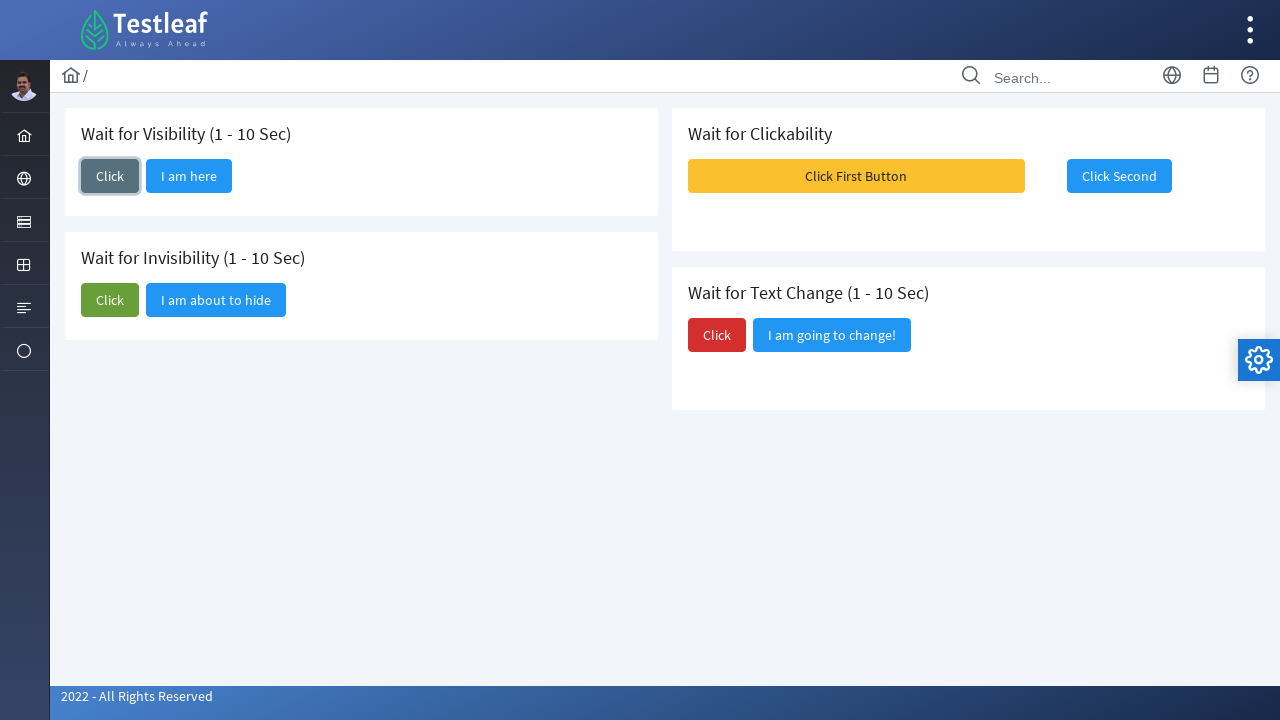

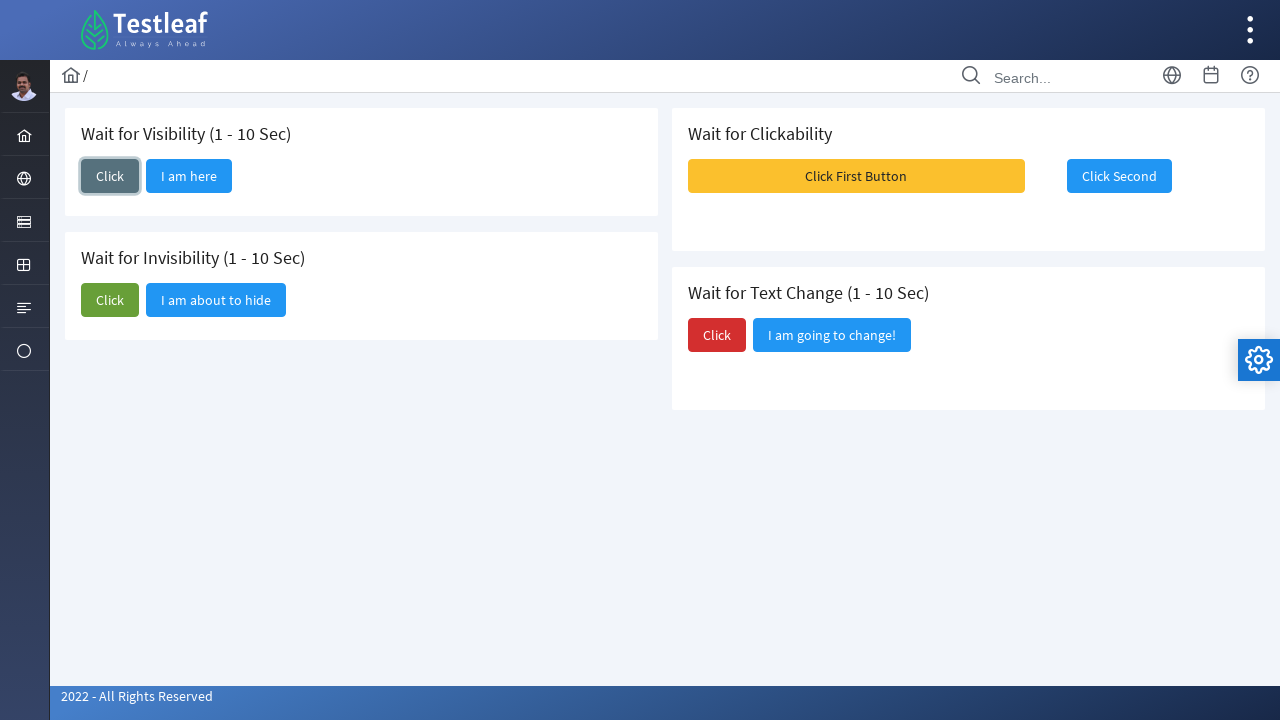